Tests joining a student session by entering a student name in a prompt dialog and confirming, then simulating keyboard navigation (Tab and Enter) to interact with media stream permissions or UI elements.

Starting URL: https://live.monetanalytics.com/stu_proc/student.html#

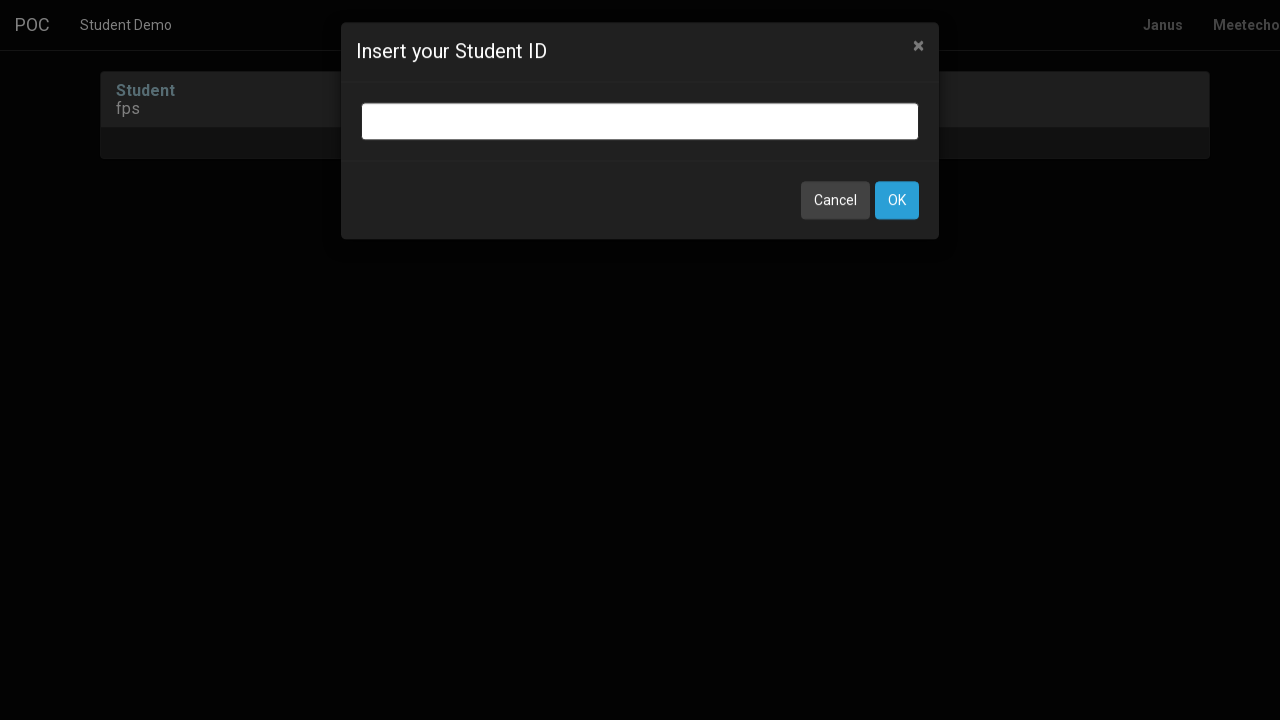

Waited for student name input field to appear
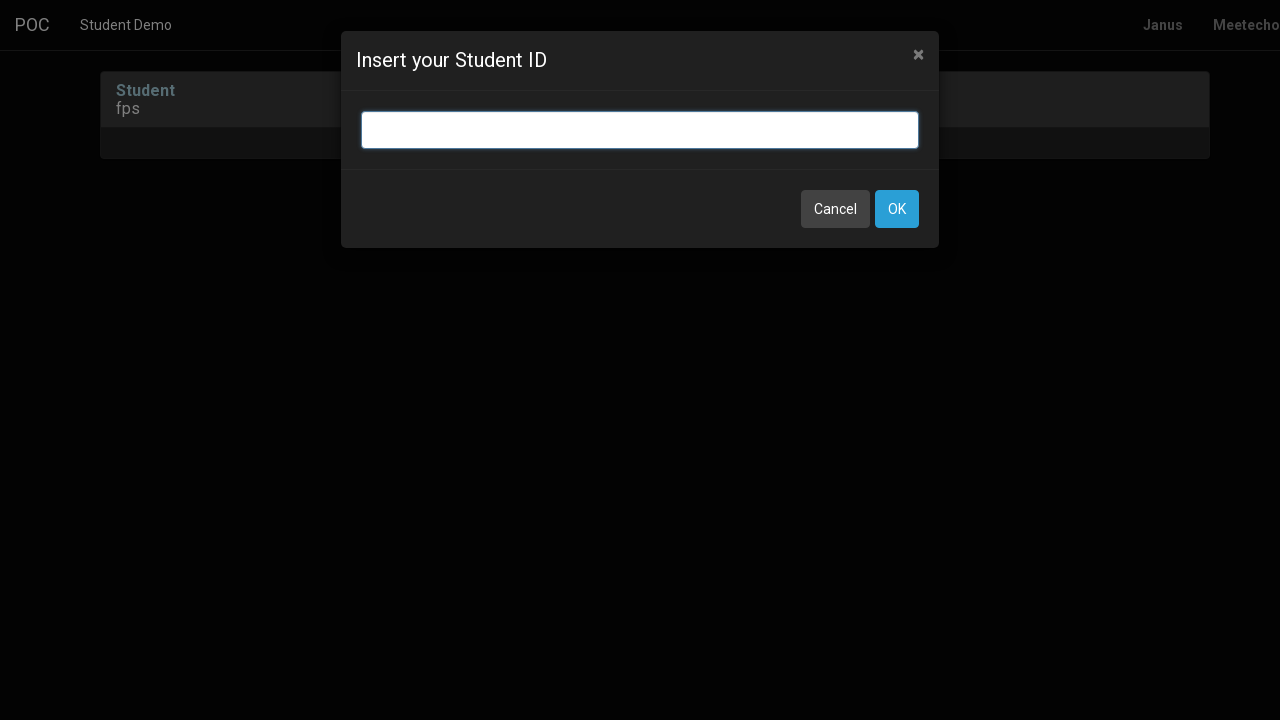

Filled student name field with 'Student-83' on input.bootbox-input.bootbox-input-text.form-control
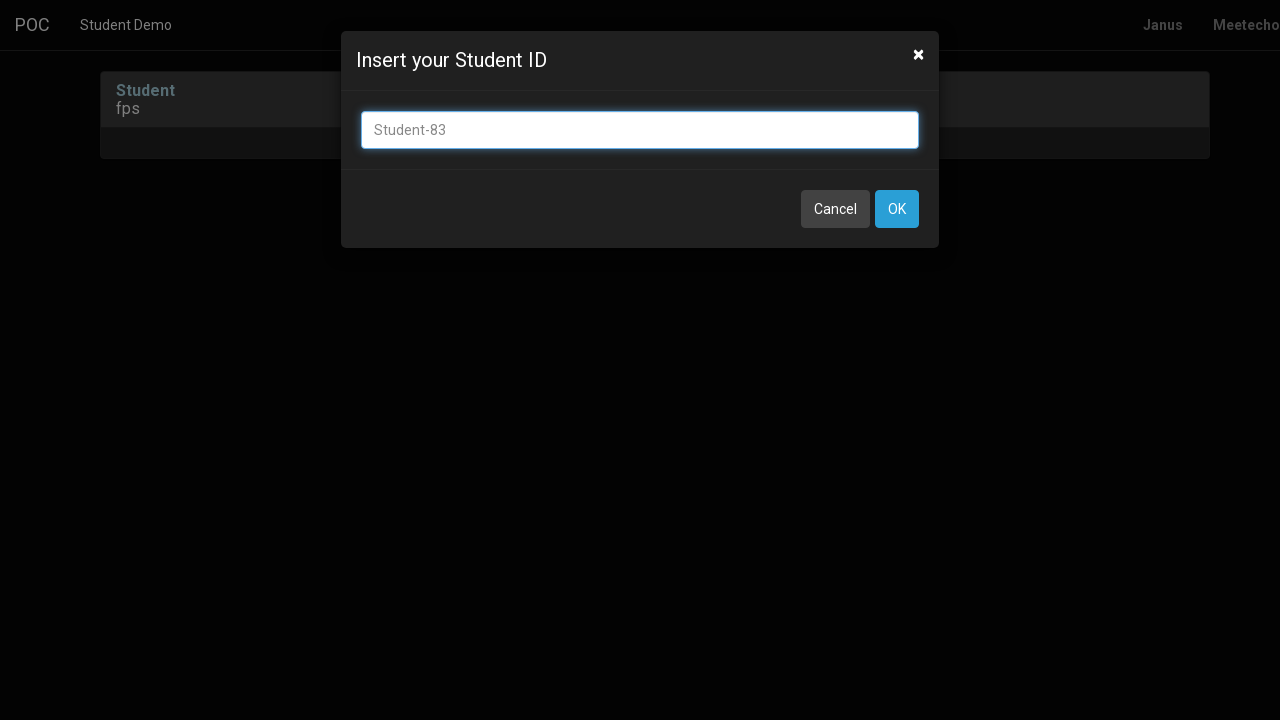

Clicked OK button to confirm student name at (897, 209) on xpath=//button[contains(text(),'OK')]
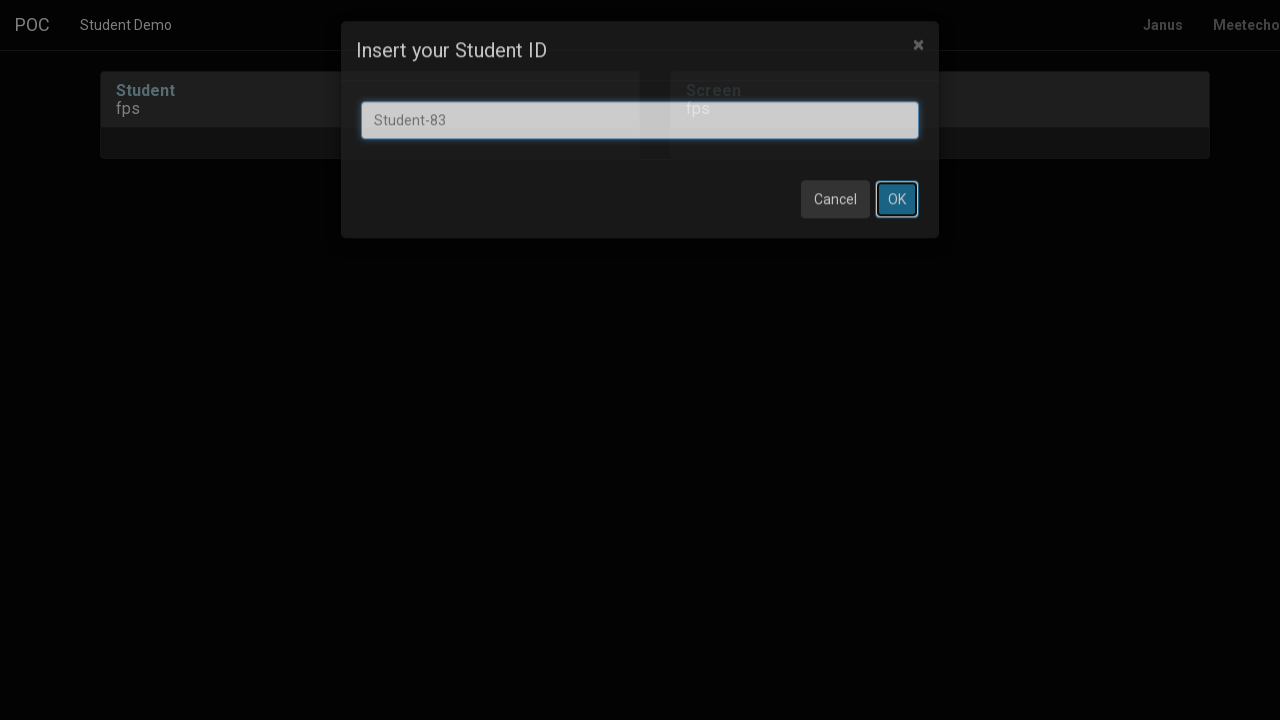

Waited 8 seconds for page to load after confirmation
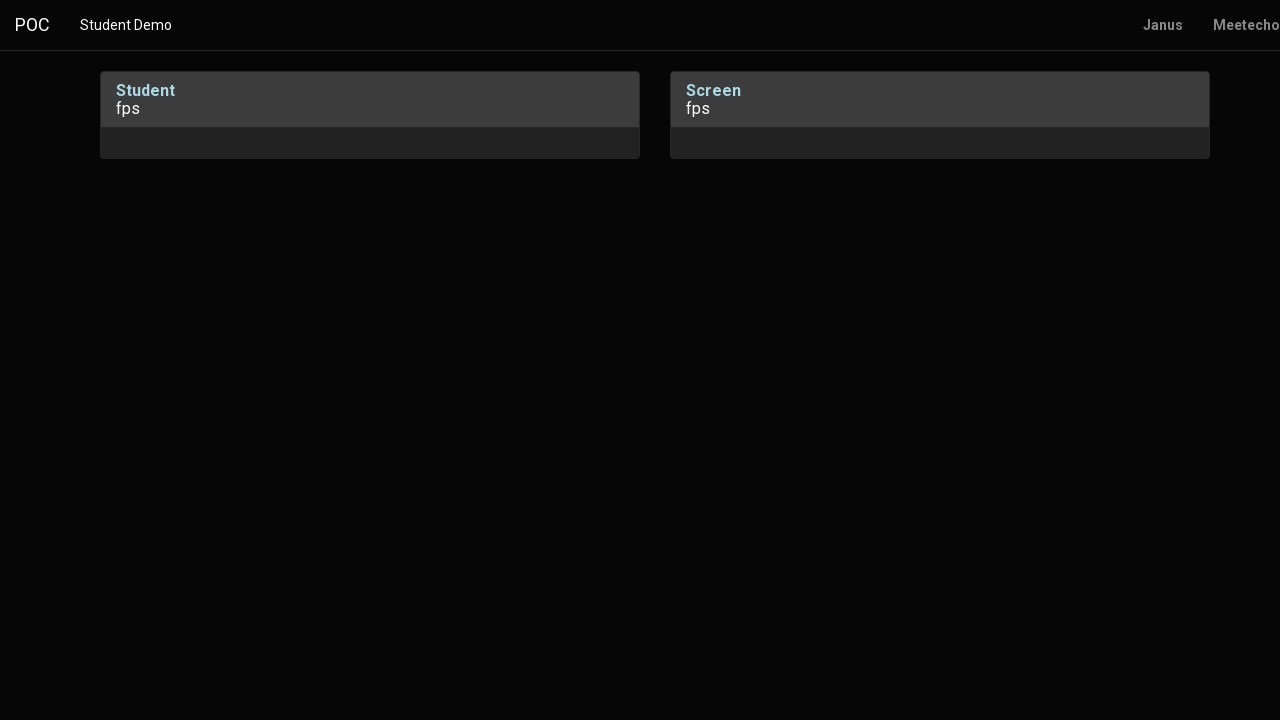

Pressed Tab key for navigation
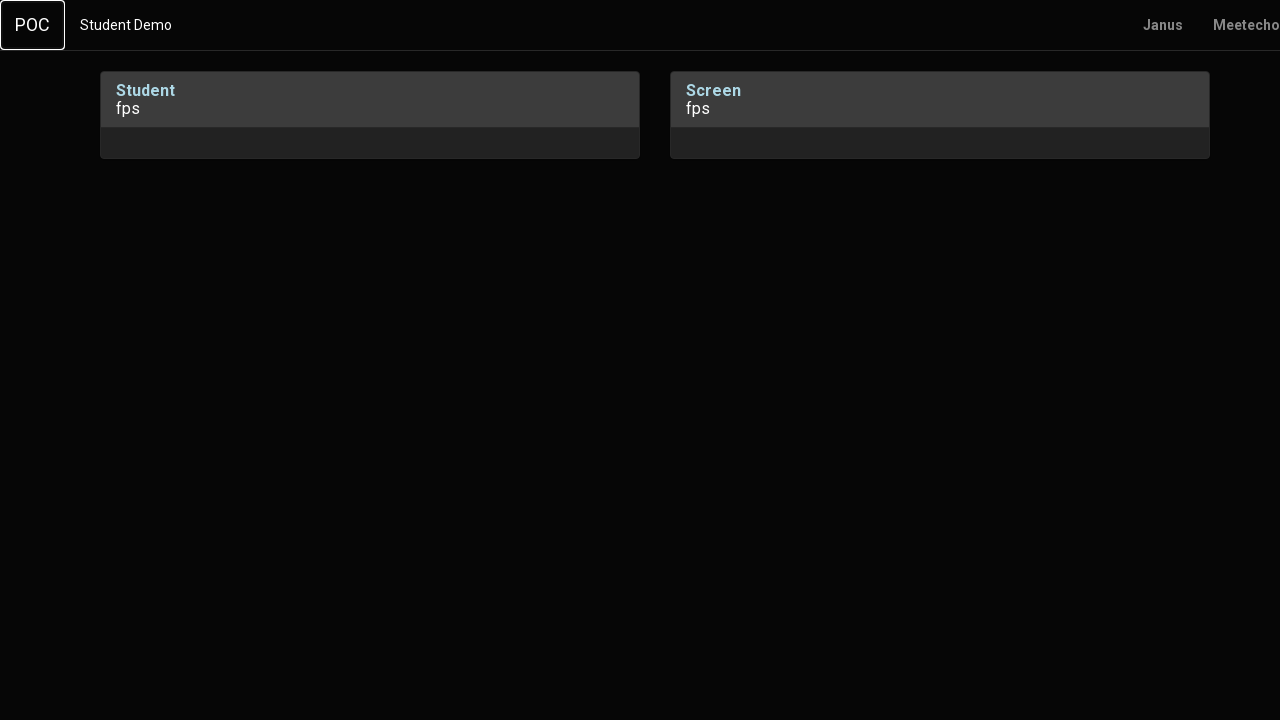

Waited 1 second after Tab press
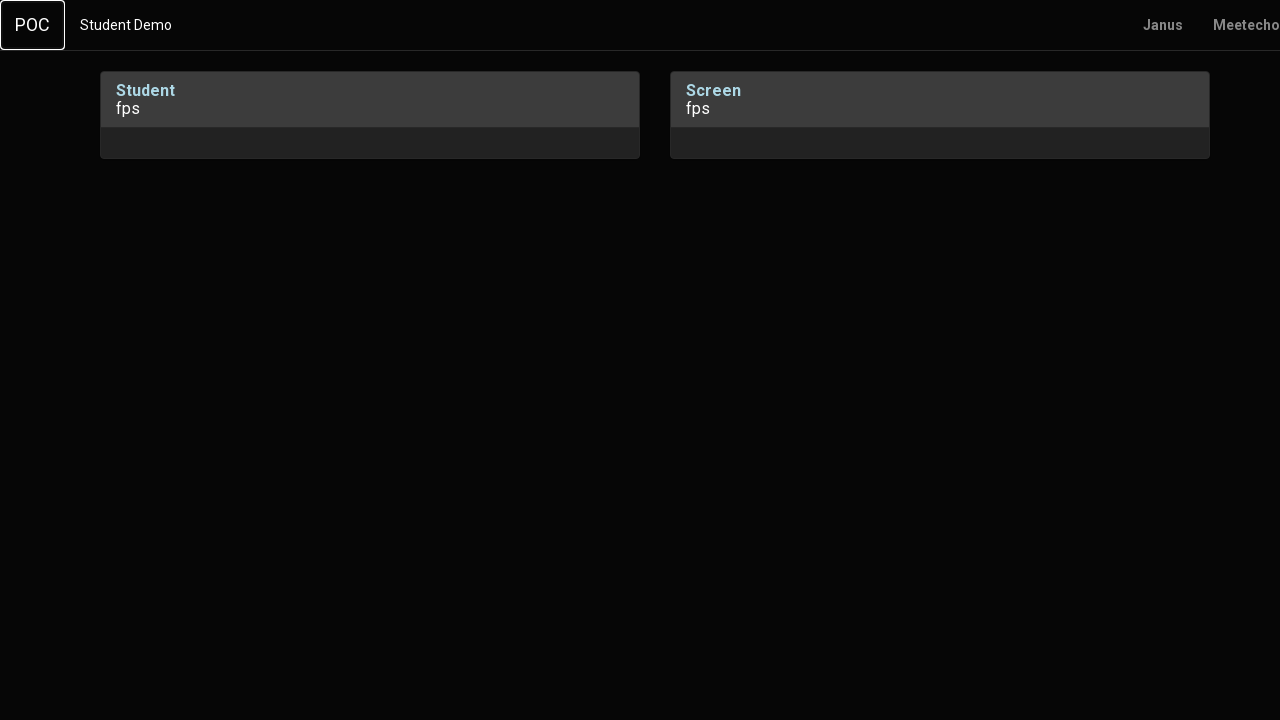

Pressed Enter key
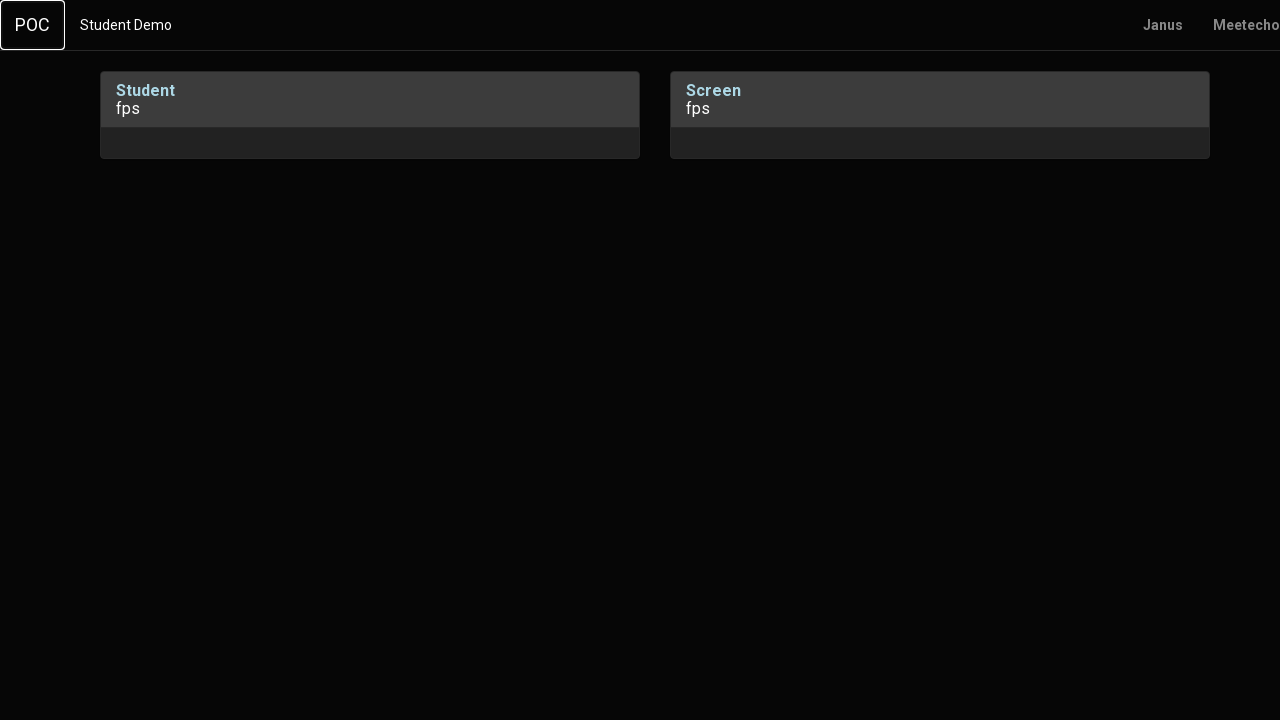

Waited 2 seconds after Enter press
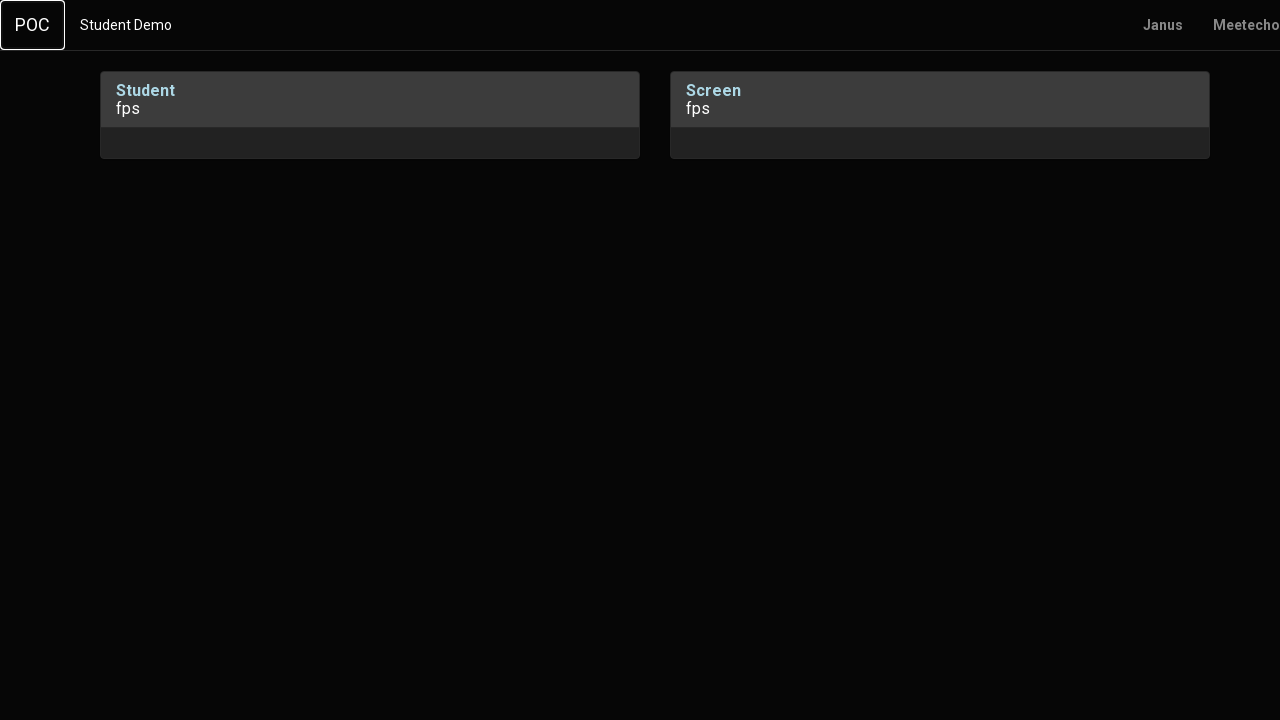

Pressed Tab key for navigation
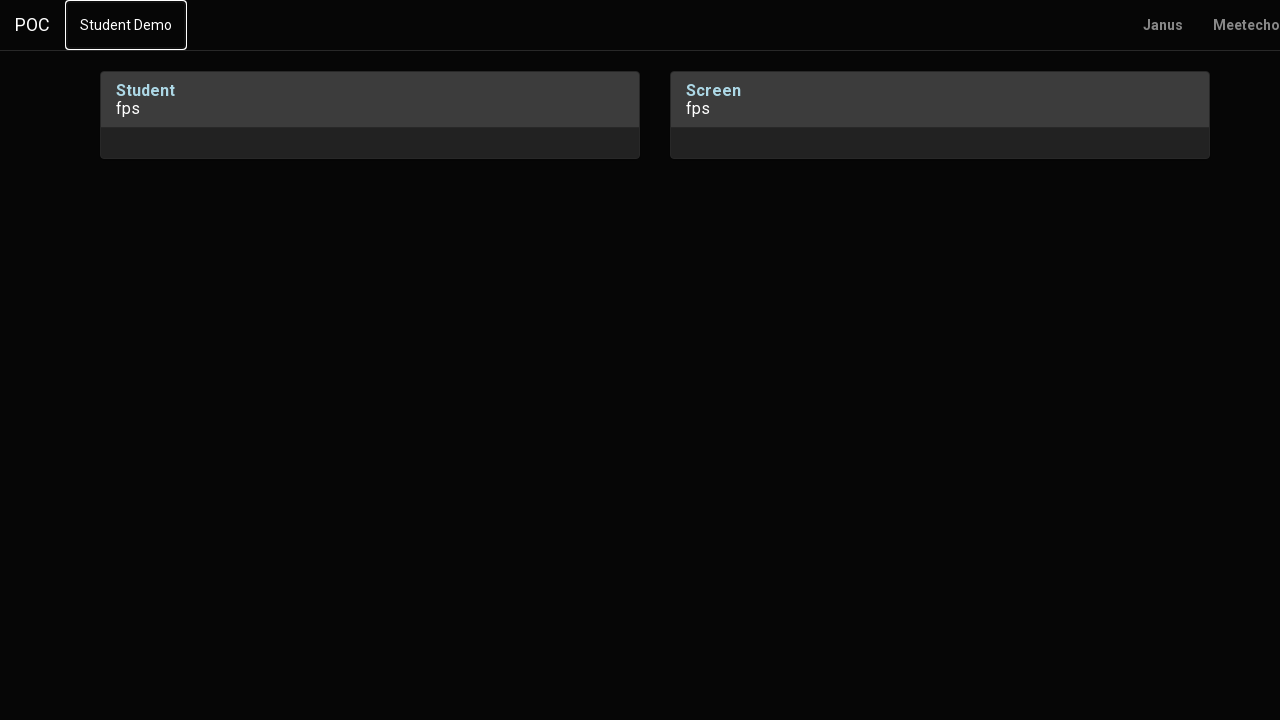

Waited 1 second after Tab press
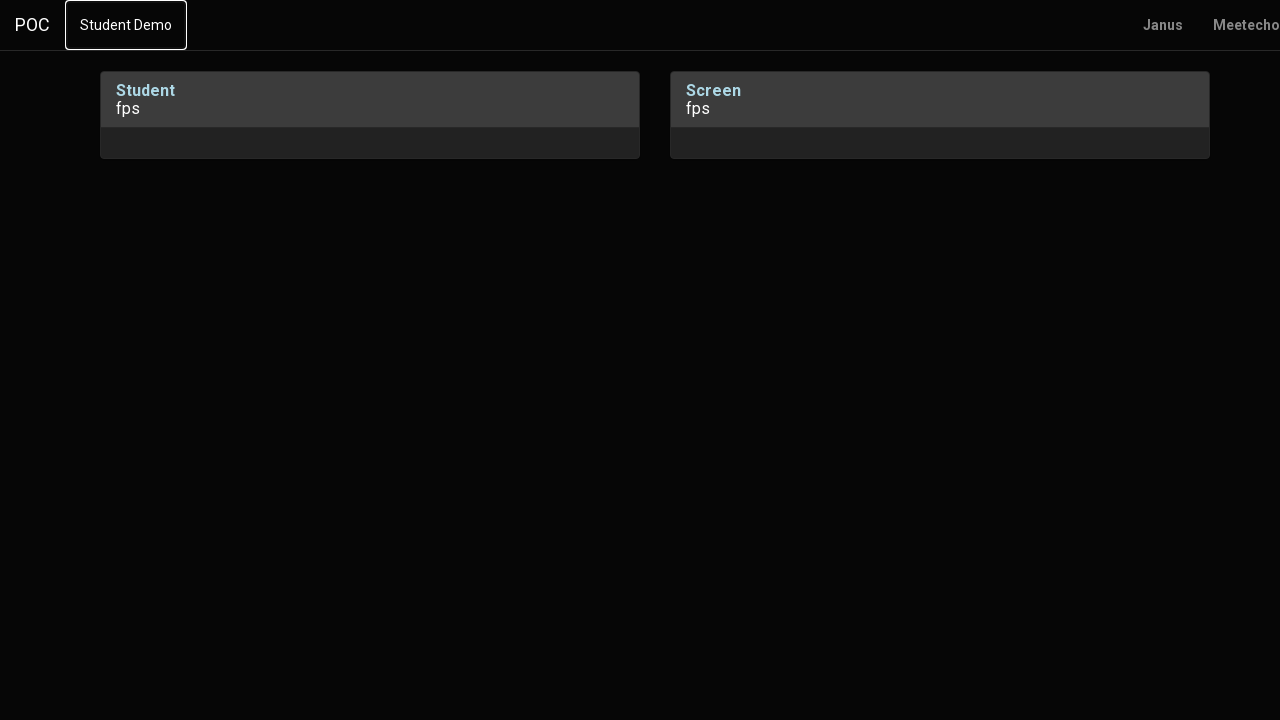

Pressed Tab key again for navigation
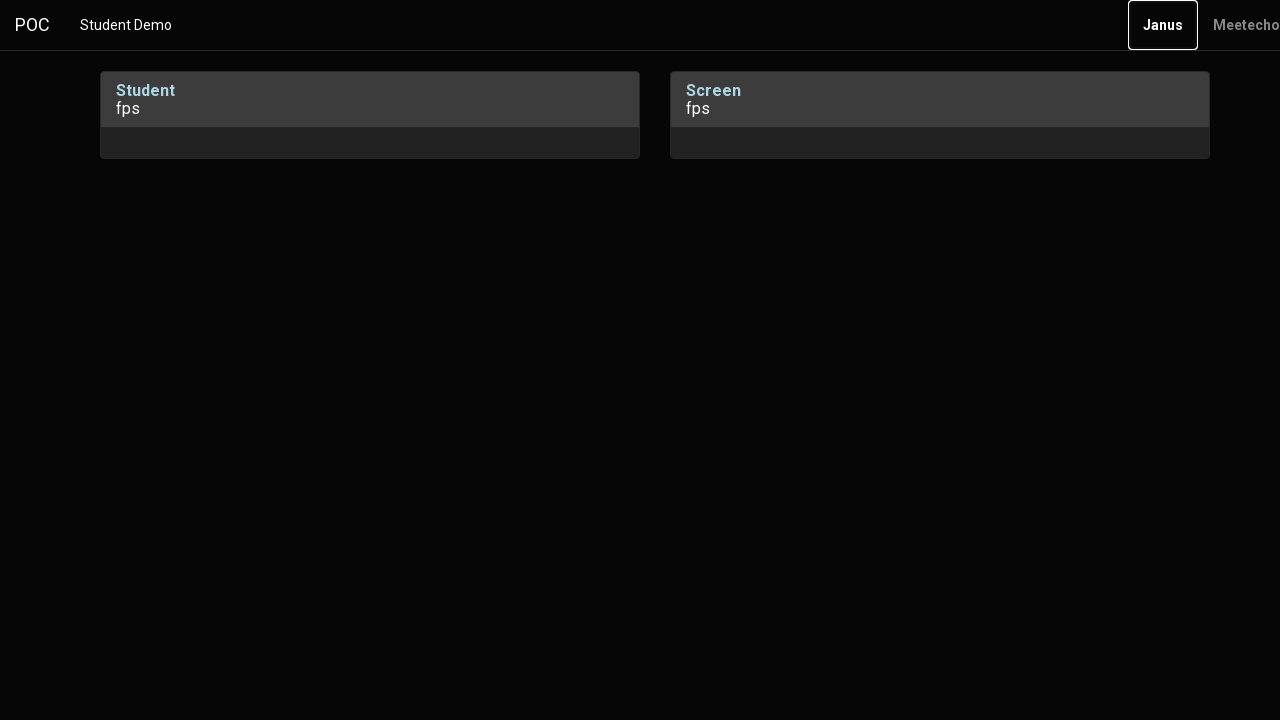

Waited 2 seconds after second Tab press
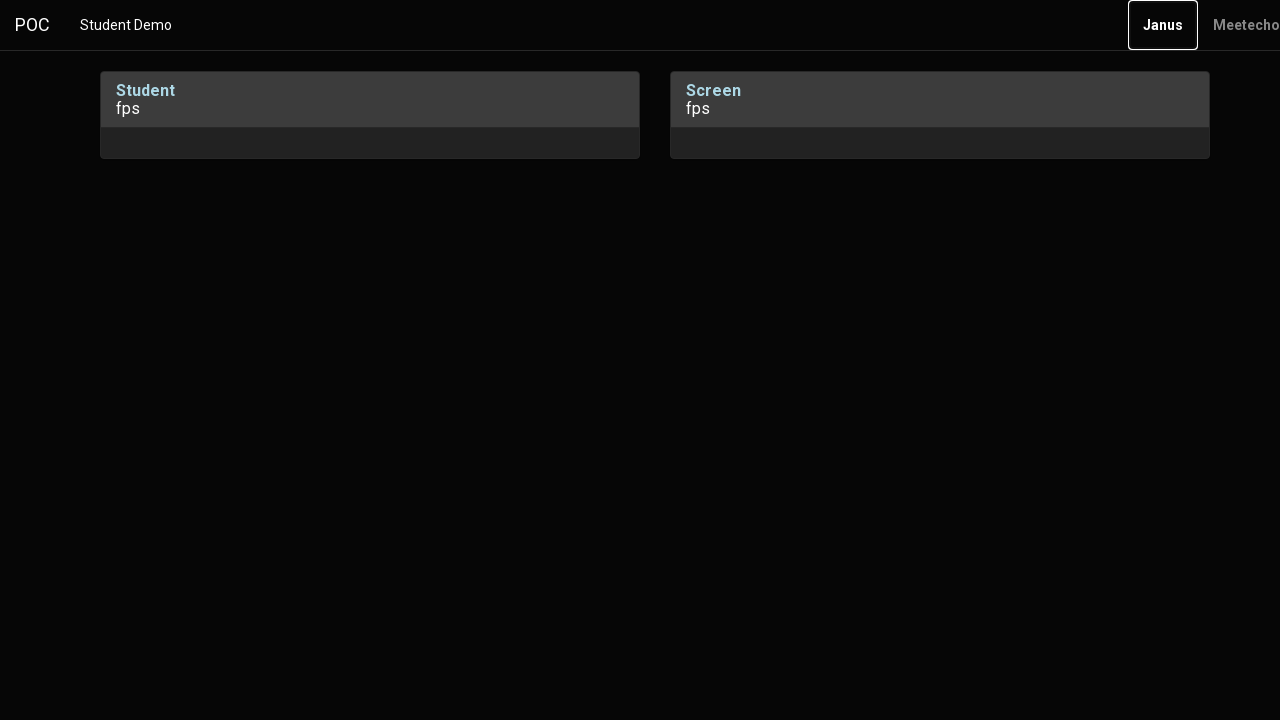

Pressed Enter key to confirm media permissions or UI interaction
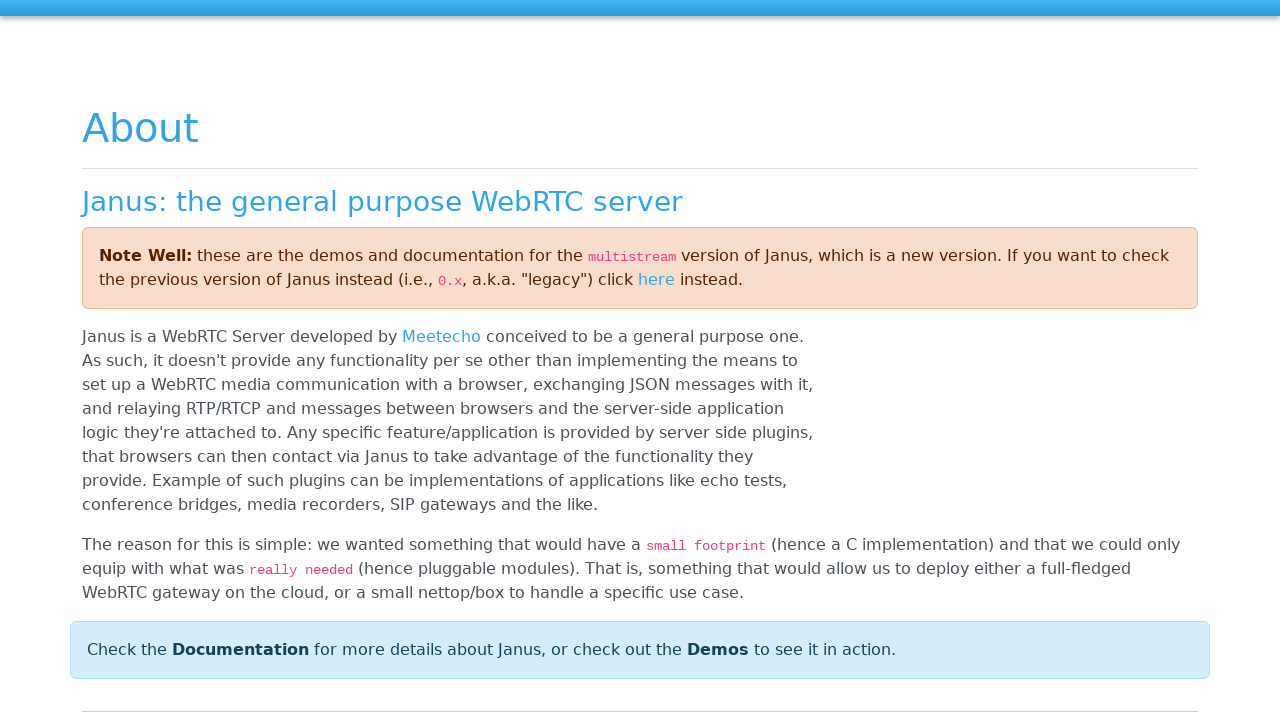

Waited 5 seconds for student session to become active
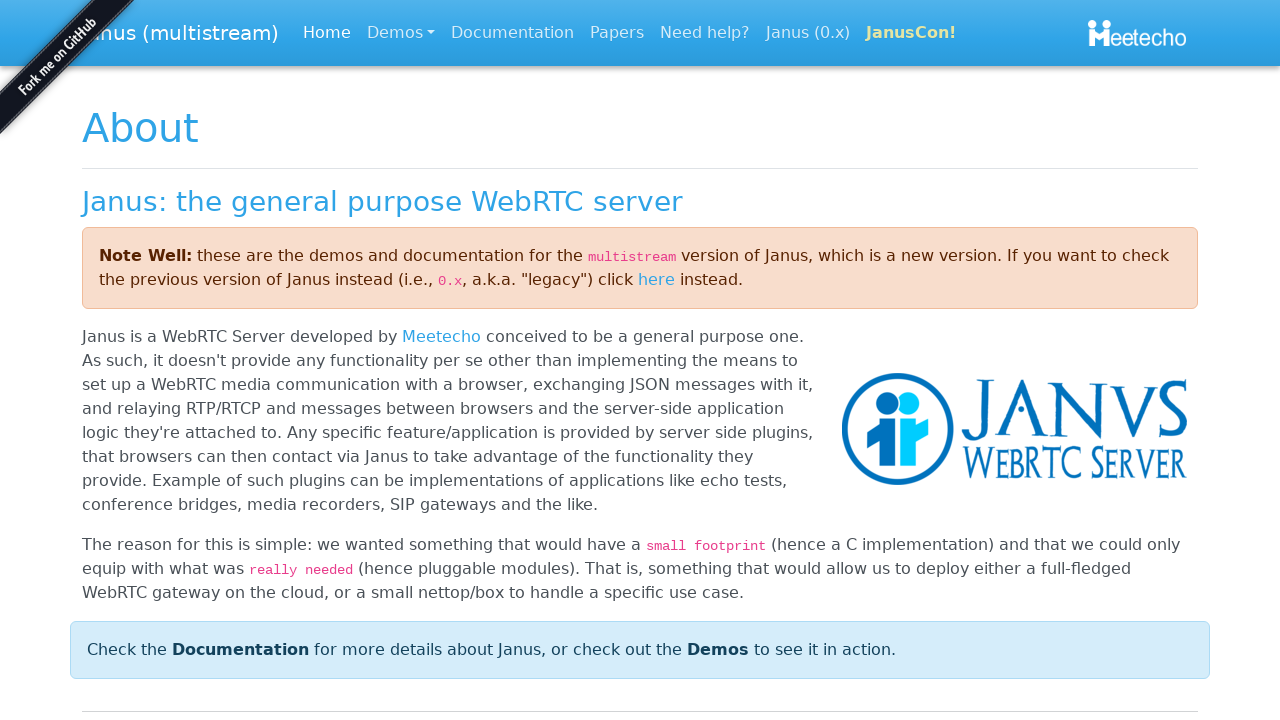

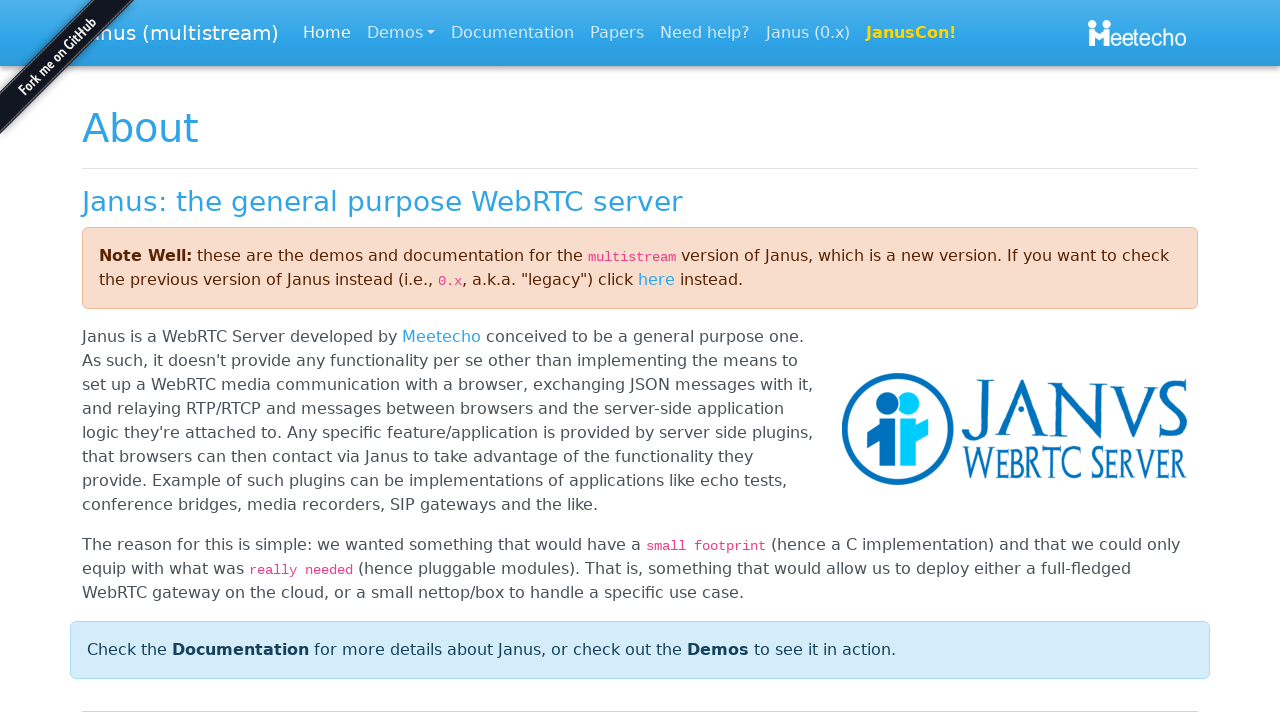